Tests filtering to display only active (non-completed) items by clicking the Active link

Starting URL: https://demo.playwright.dev/todomvc

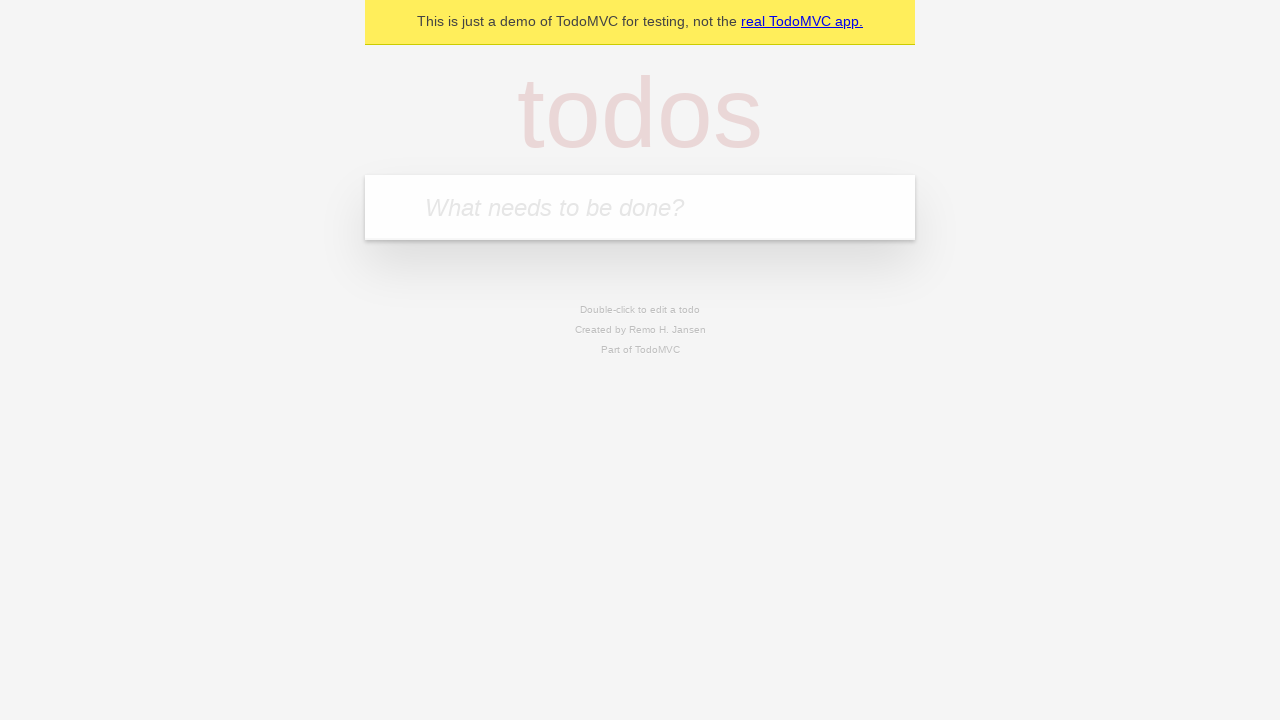

Filled todo input with 'buy some cheese' on internal:attr=[placeholder="What needs to be done?"i]
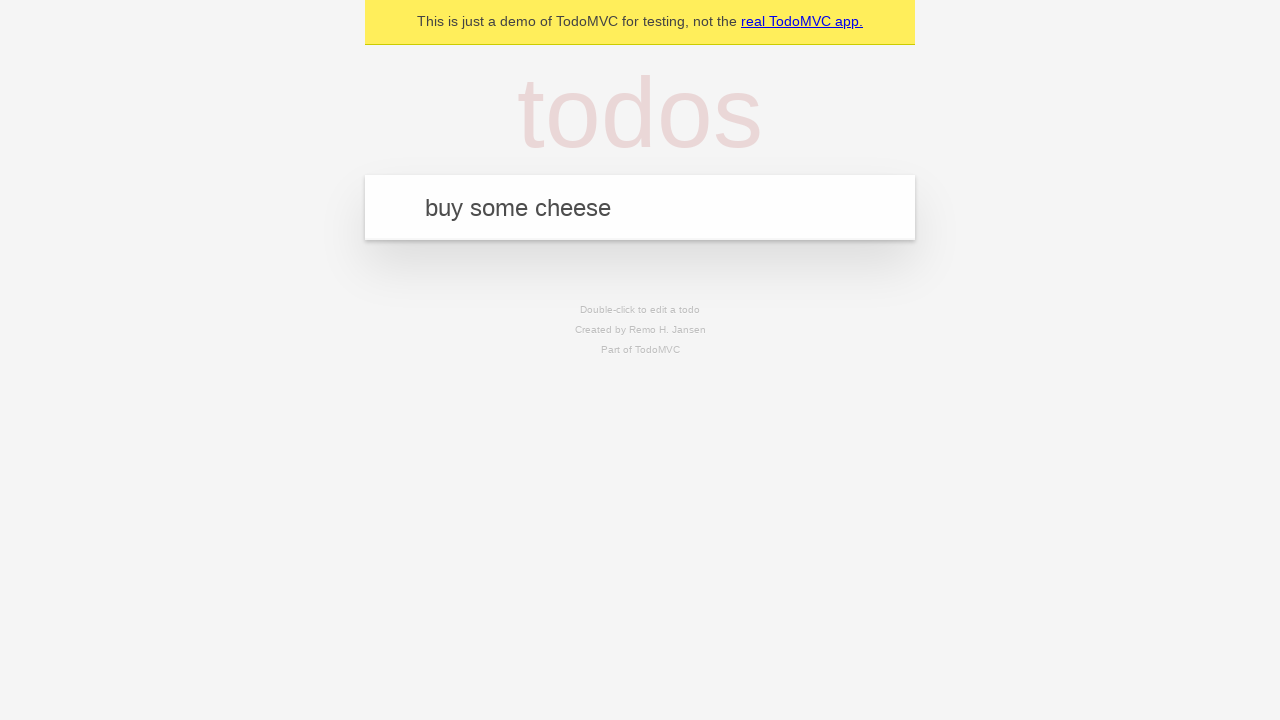

Pressed Enter to create first todo 'buy some cheese' on internal:attr=[placeholder="What needs to be done?"i]
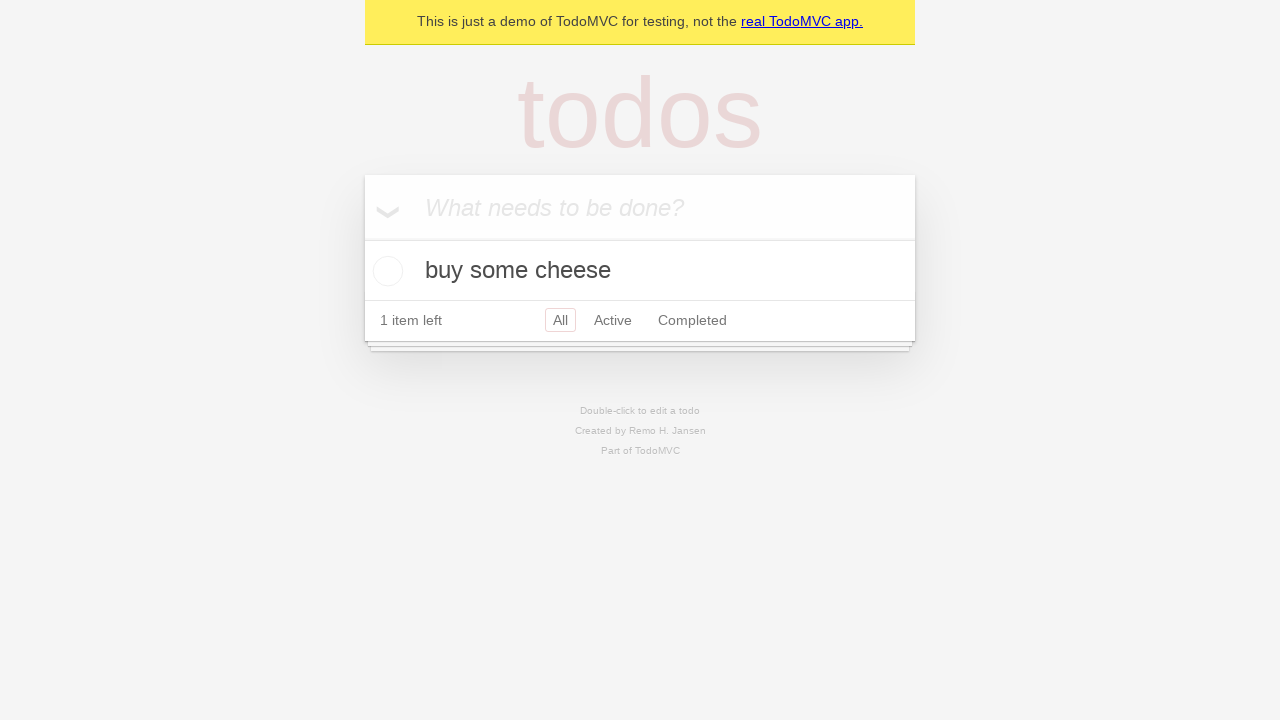

Filled todo input with 'feed the cat' on internal:attr=[placeholder="What needs to be done?"i]
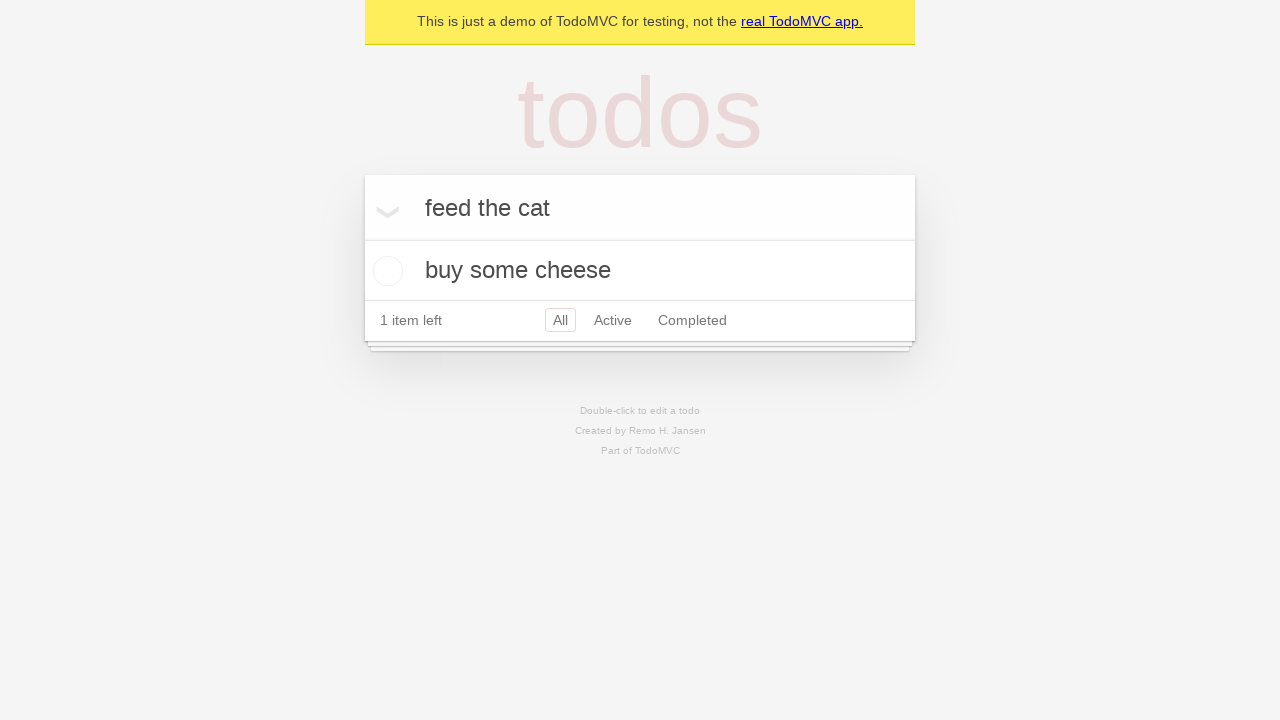

Pressed Enter to create second todo 'feed the cat' on internal:attr=[placeholder="What needs to be done?"i]
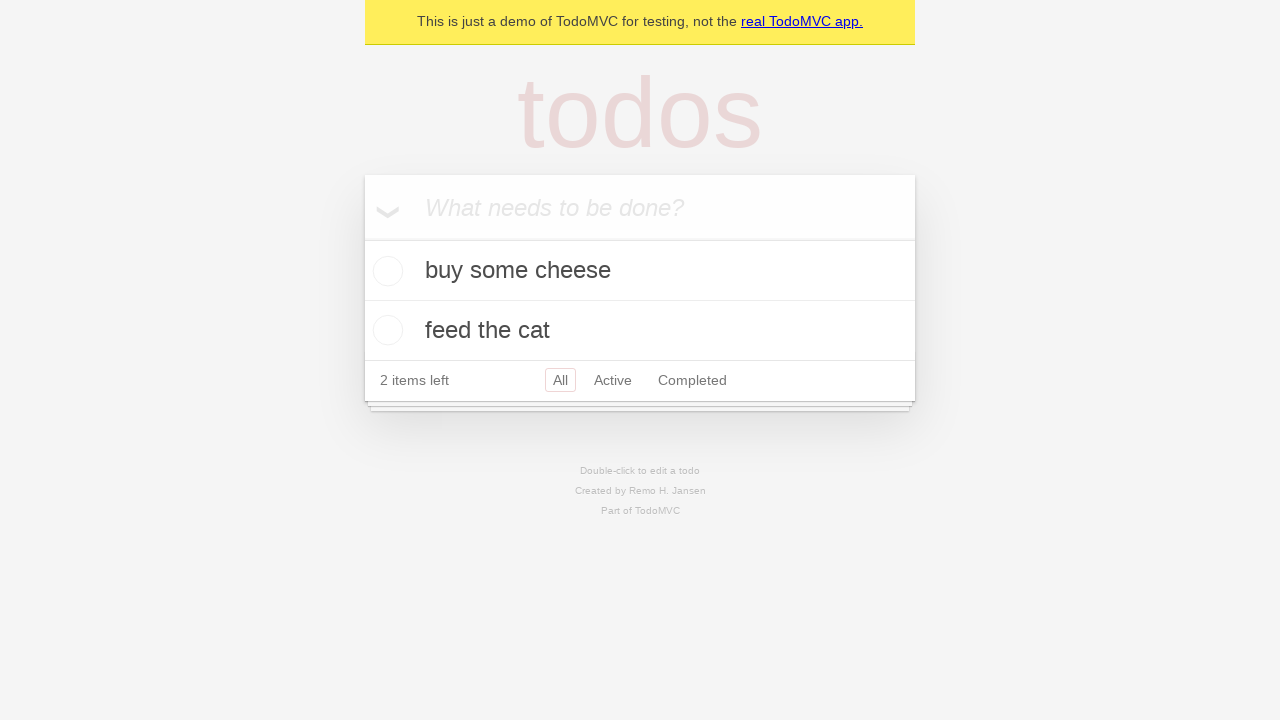

Filled todo input with 'book a doctors appointment' on internal:attr=[placeholder="What needs to be done?"i]
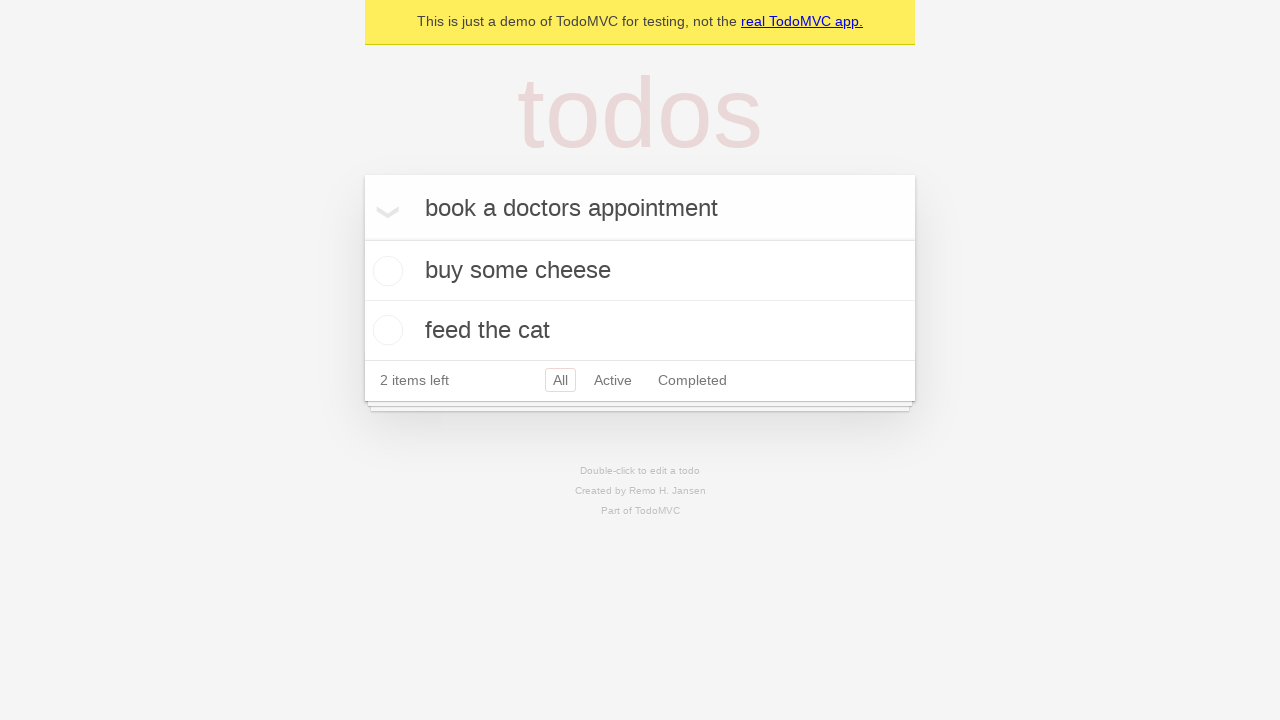

Pressed Enter to create third todo 'book a doctors appointment' on internal:attr=[placeholder="What needs to be done?"i]
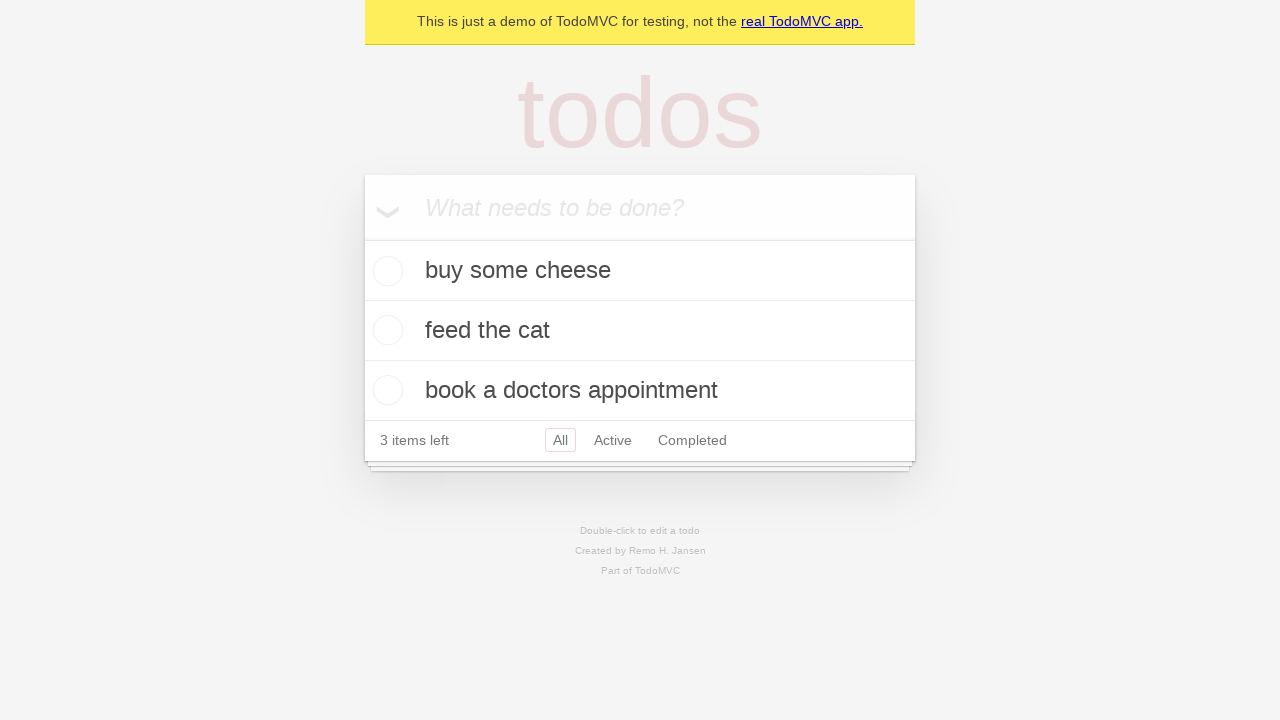

Checked the second todo item checkbox at (385, 330) on internal:testid=[data-testid="todo-item"s] >> nth=1 >> internal:role=checkbox
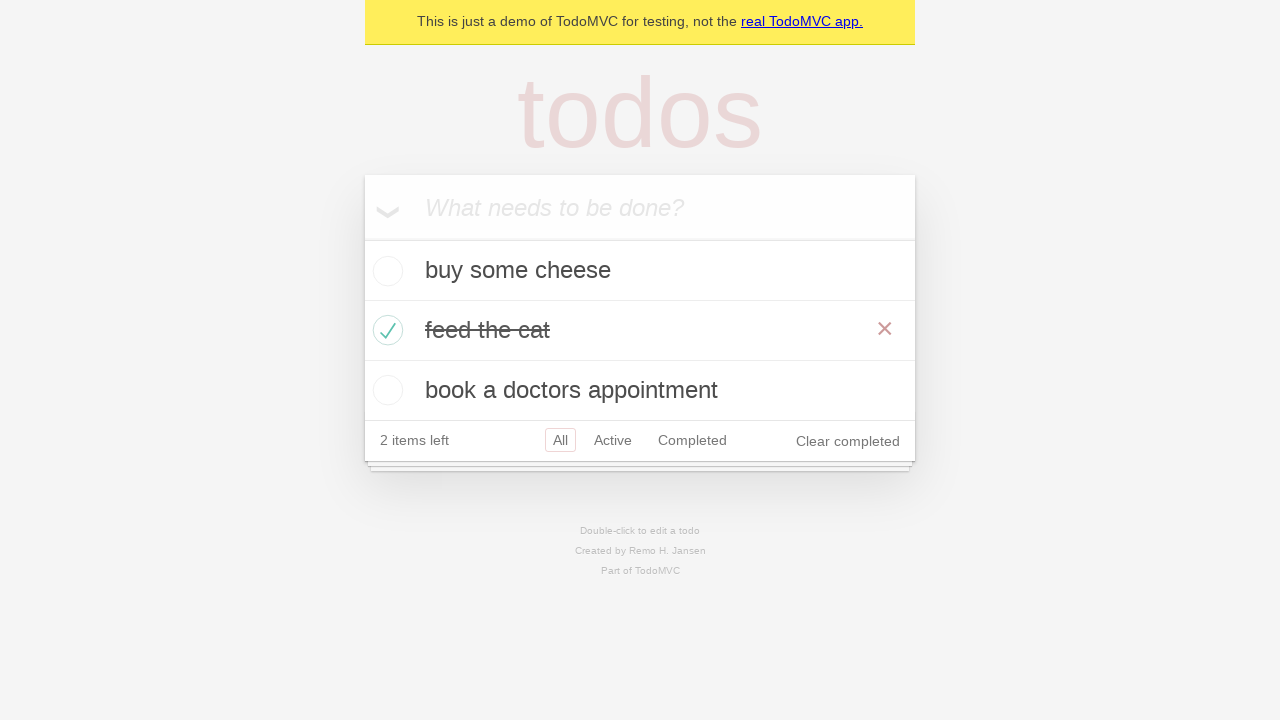

Clicked the Active filter link to display only non-completed items at (613, 440) on internal:role=link[name="Active"i]
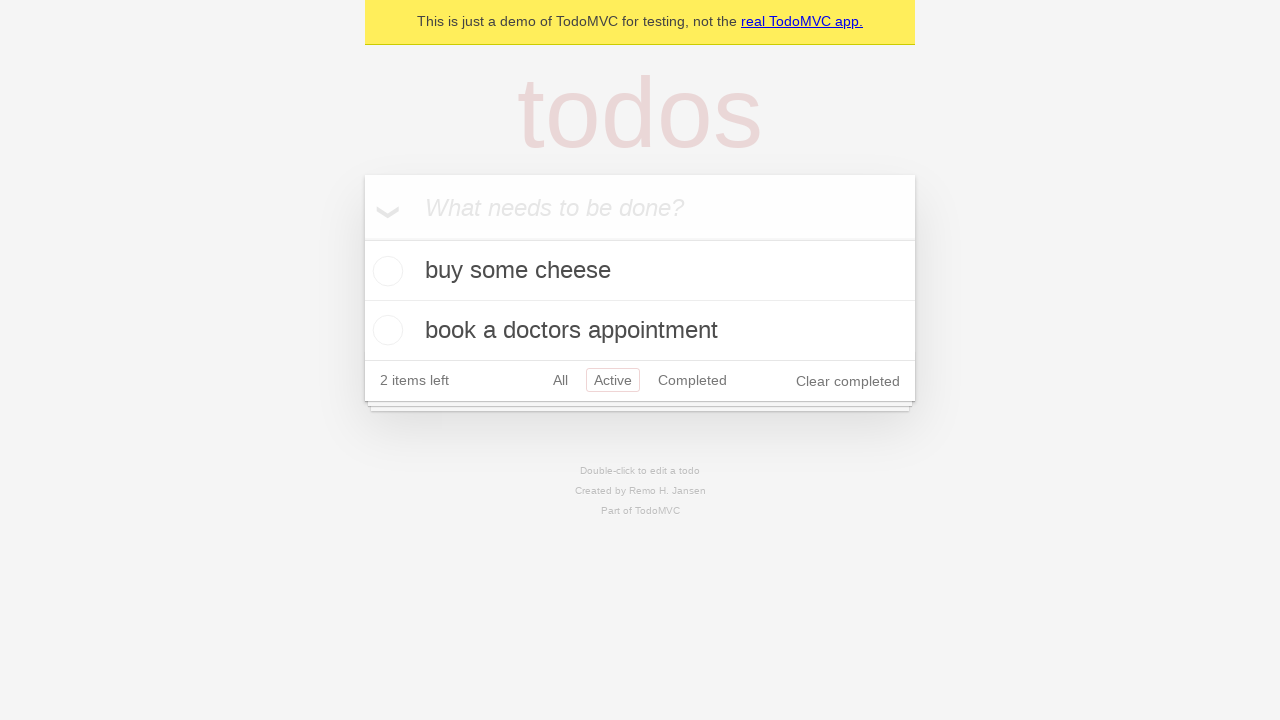

Waited for filtered todo items to load in active view
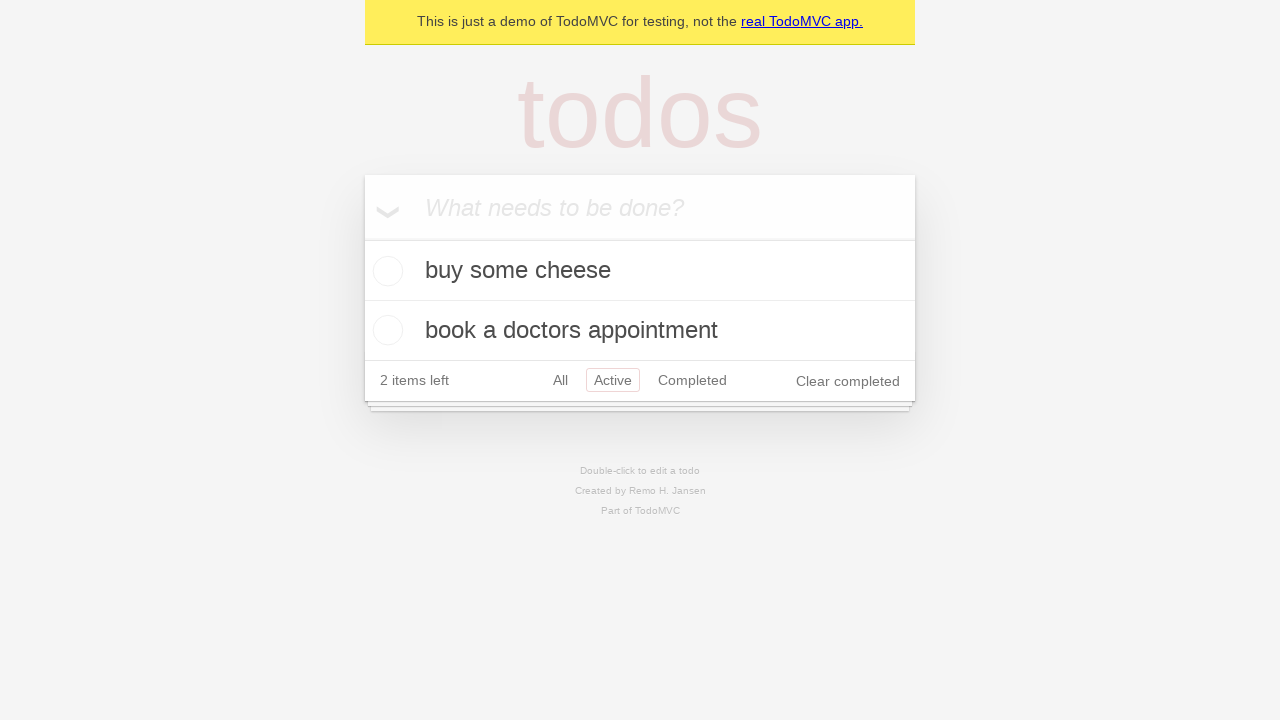

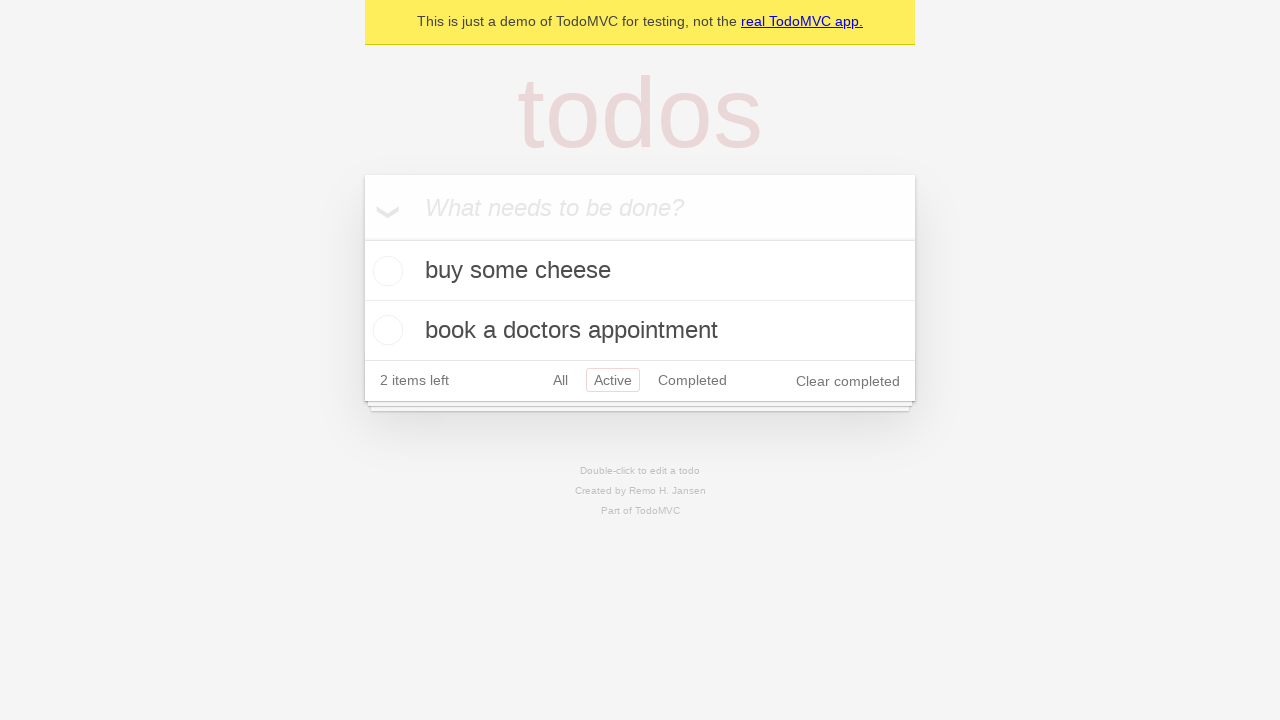